Tests tooltip display on link hover by hovering over the "Contrary" link and verifying the tooltip appears.

Starting URL: https://demoqa.com/tool-tips

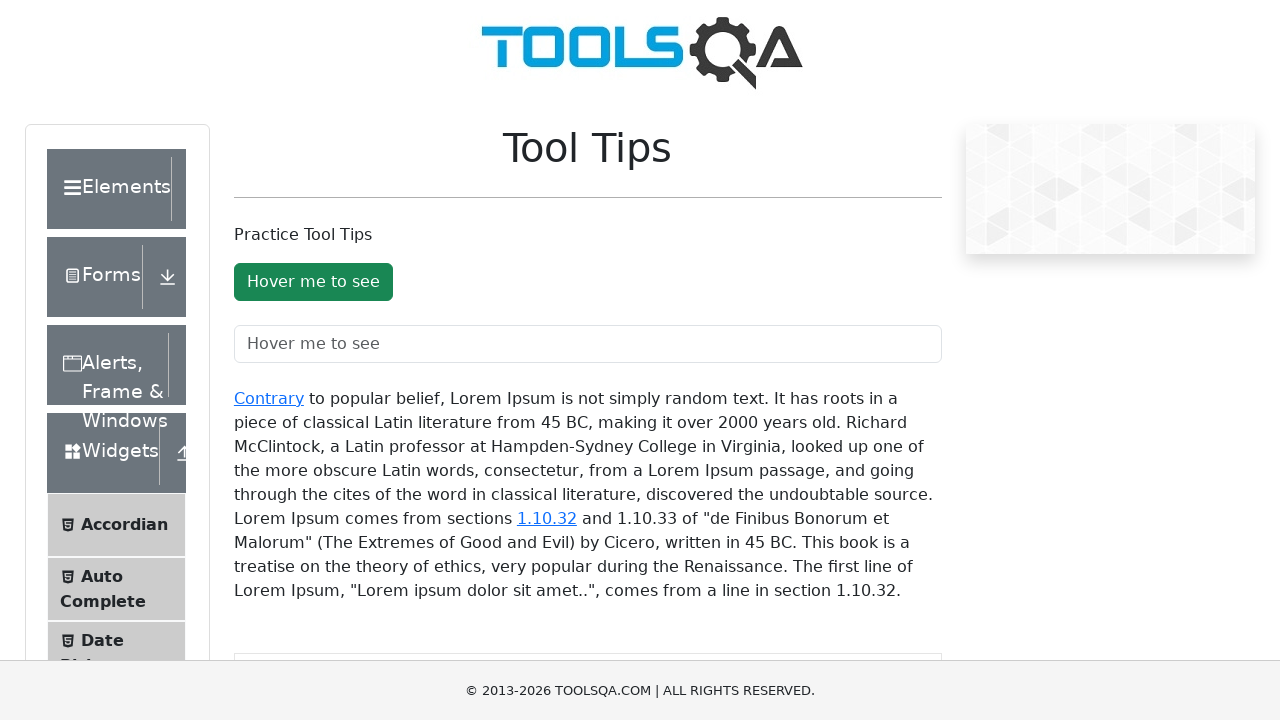

Waited for Contrary link to be visible
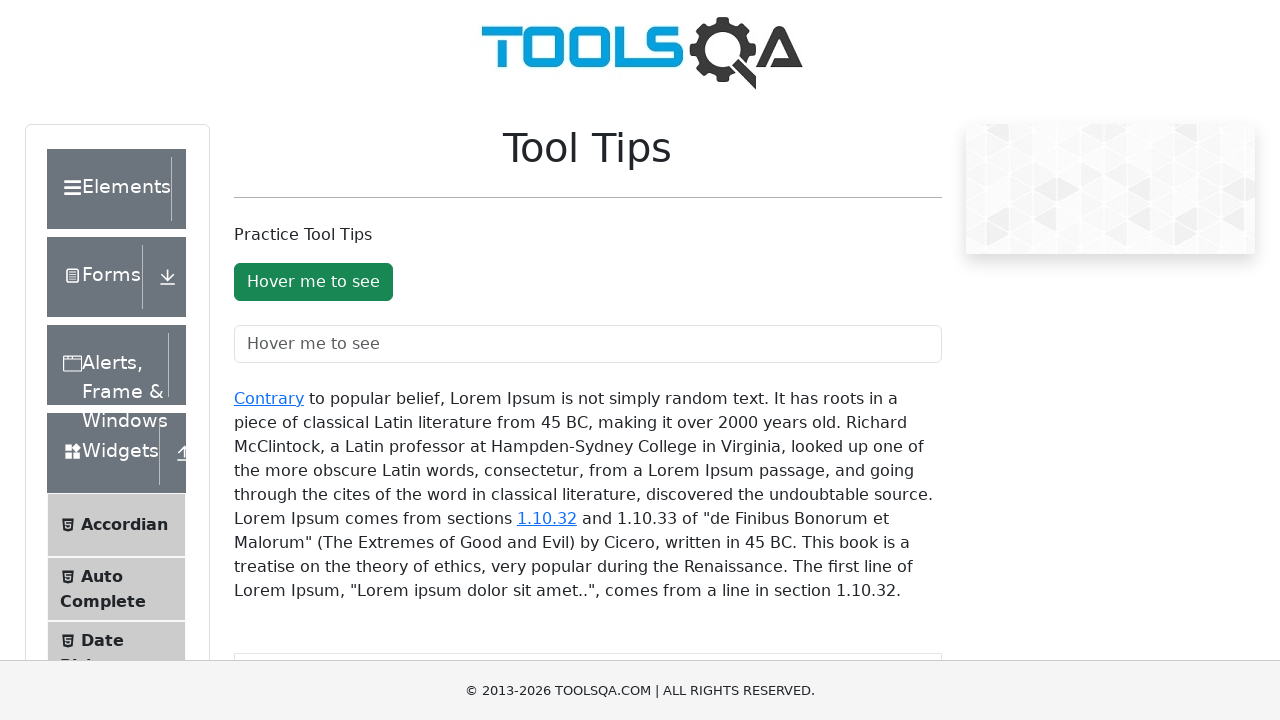

Hovered over the Contrary link to trigger tooltip at (269, 398) on text=Contrary
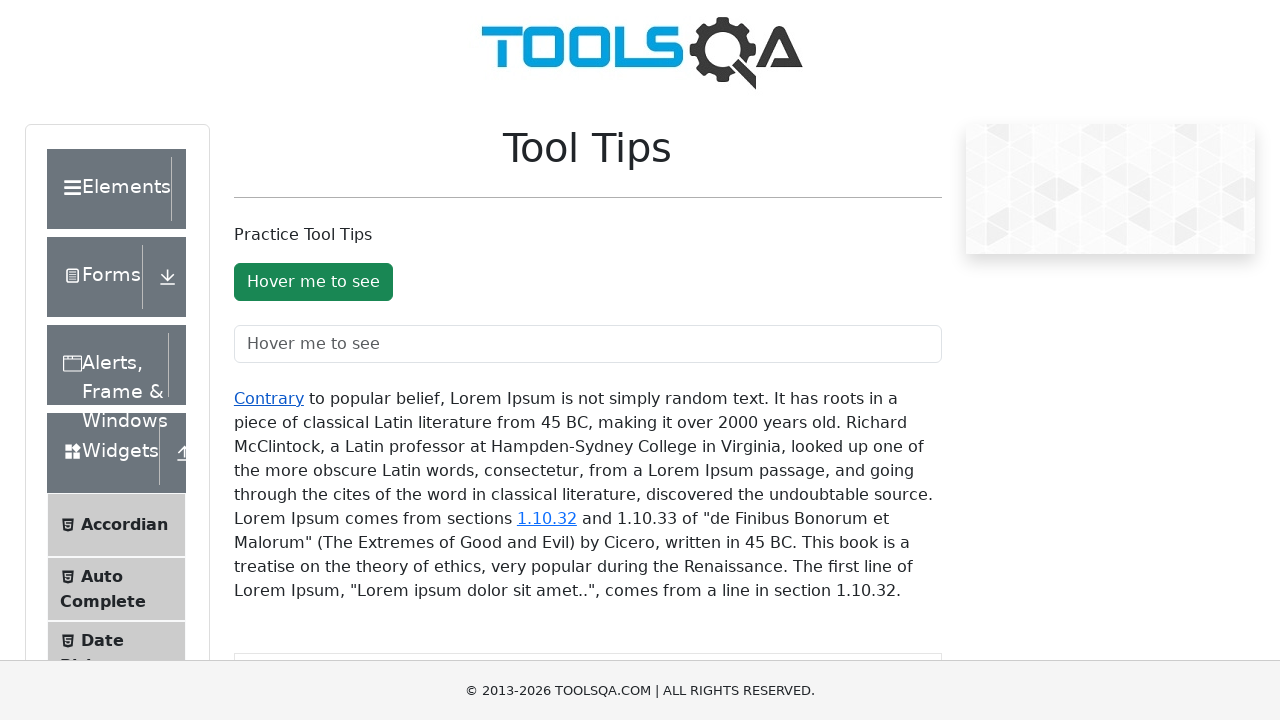

Tooltip appeared on link hover
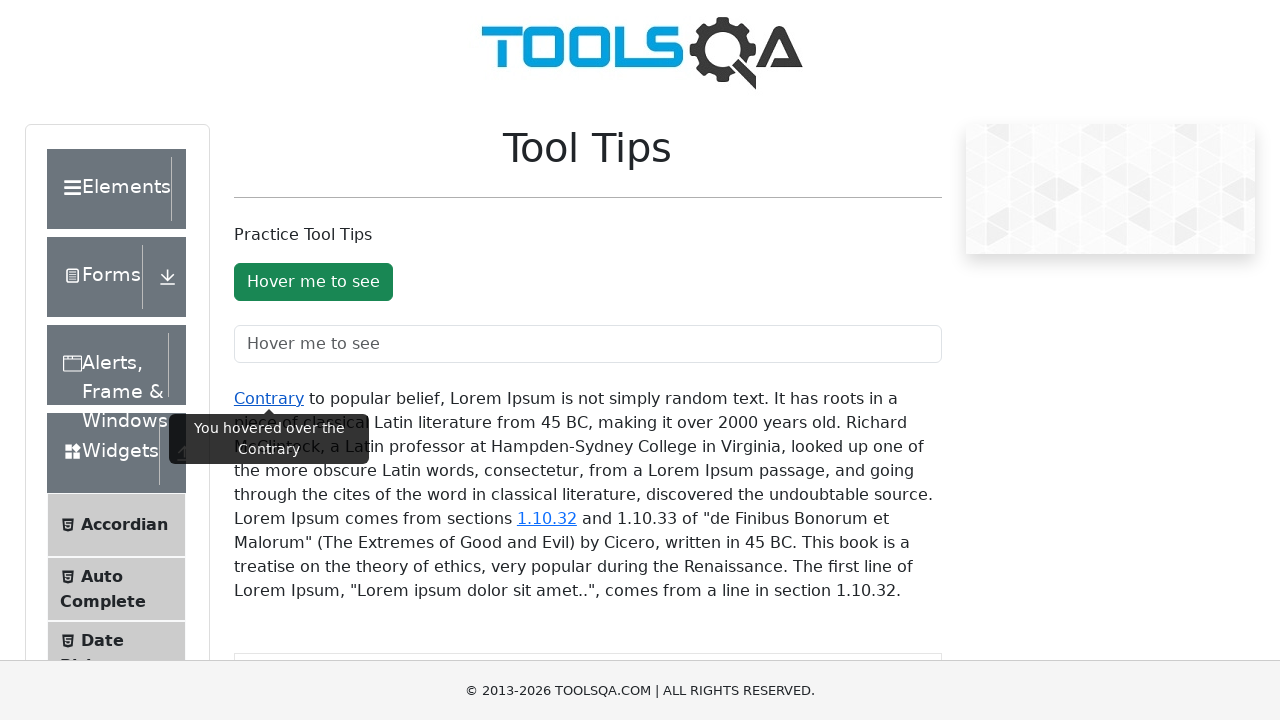

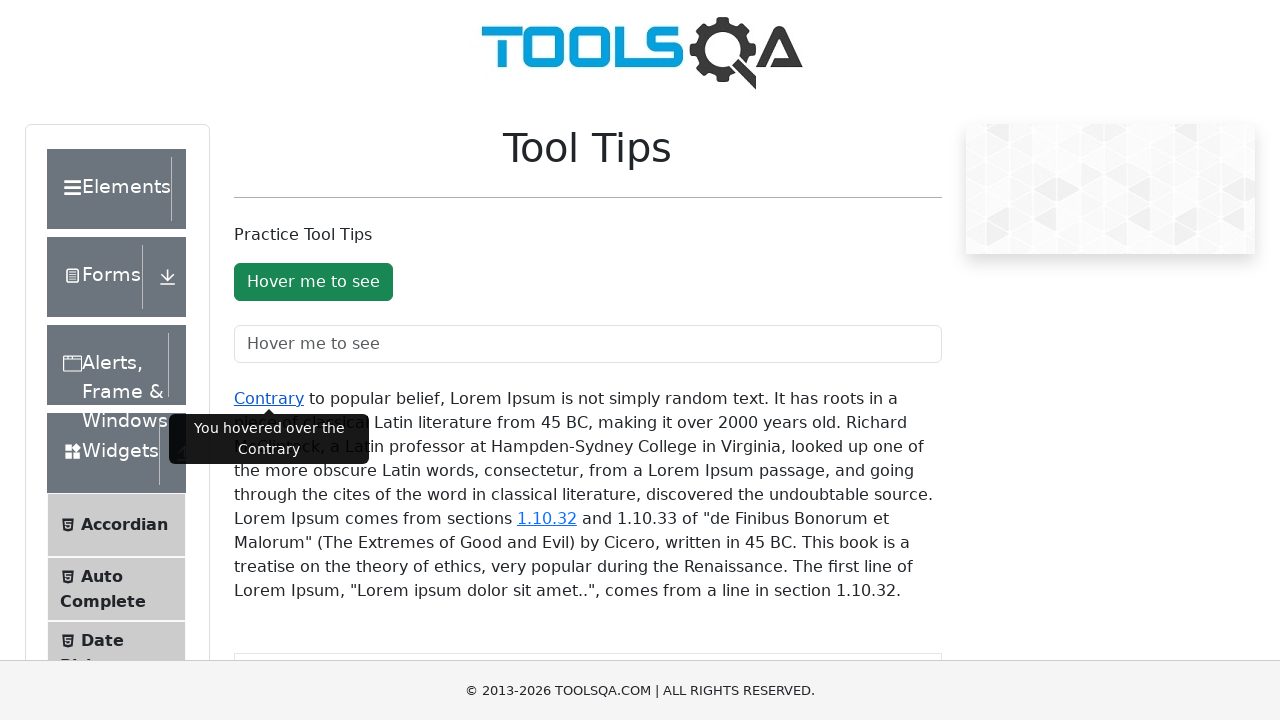